Tests dropdown selection using Playwright's built-in select_option method to choose "Option 1" by visible text, then verifies the selection was successful.

Starting URL: https://the-internet.herokuapp.com/dropdown

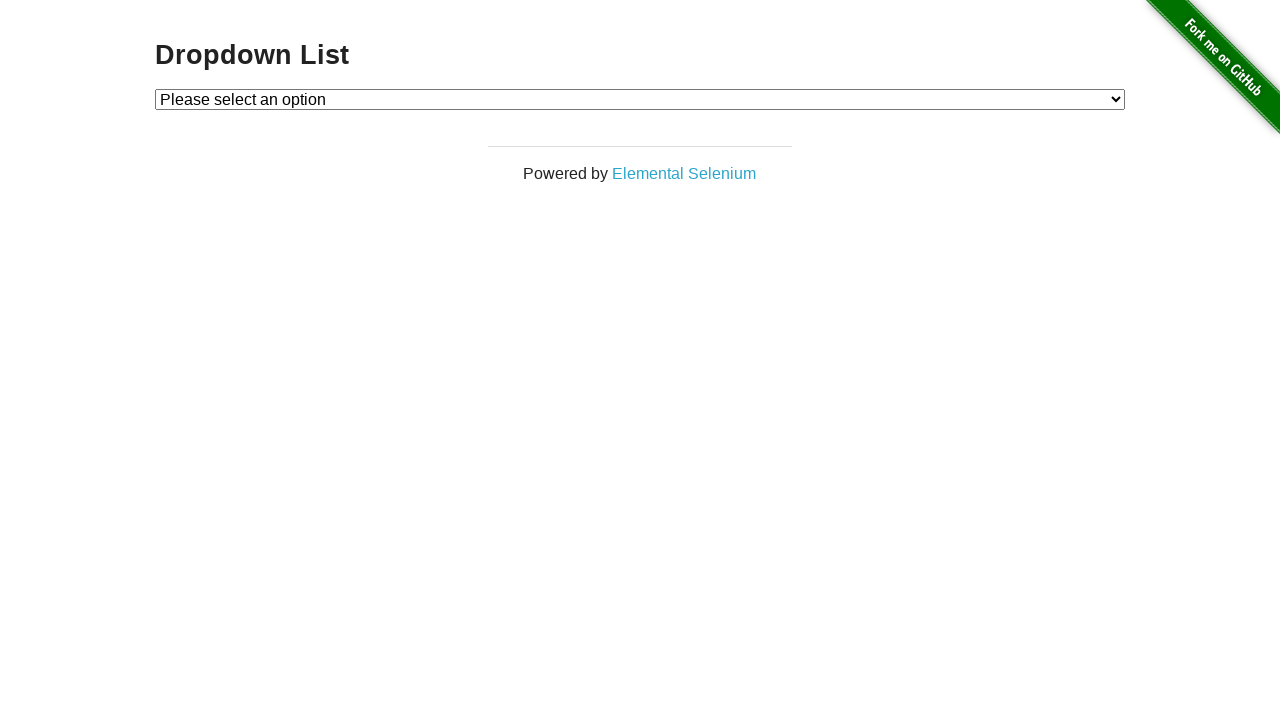

Selected 'Option 1' from dropdown using visible text on #dropdown
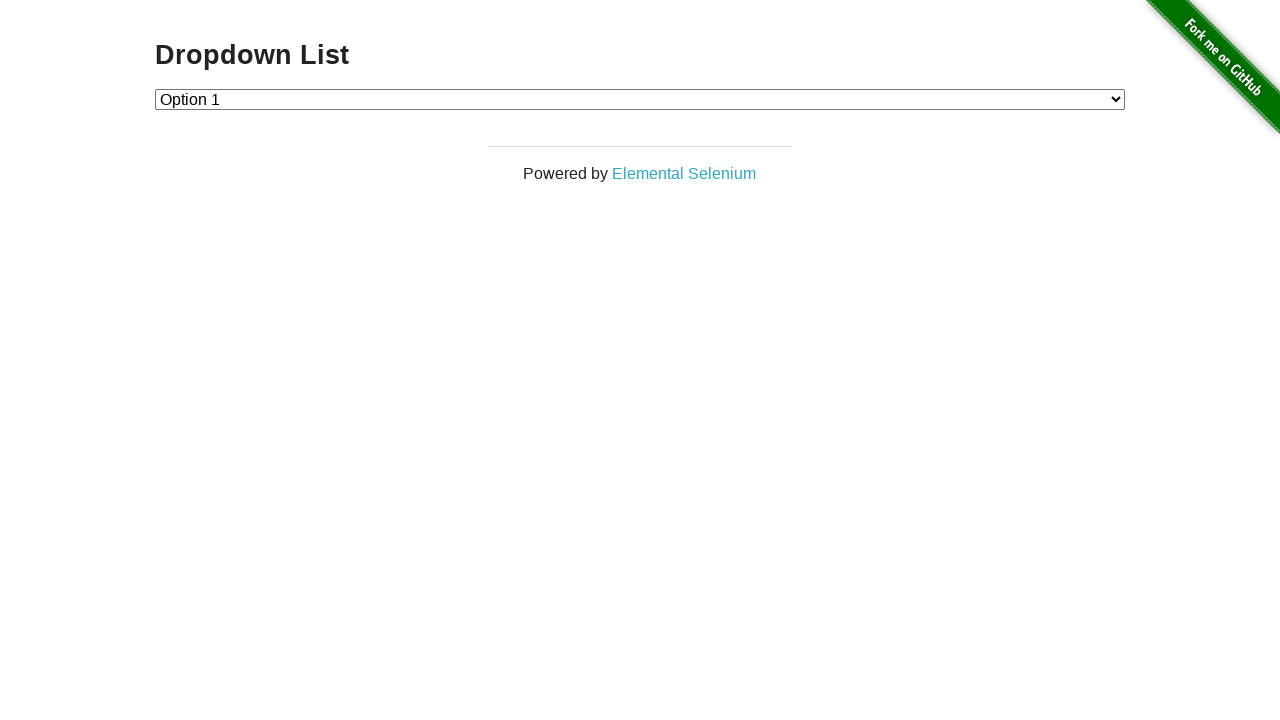

Retrieved the selected dropdown value
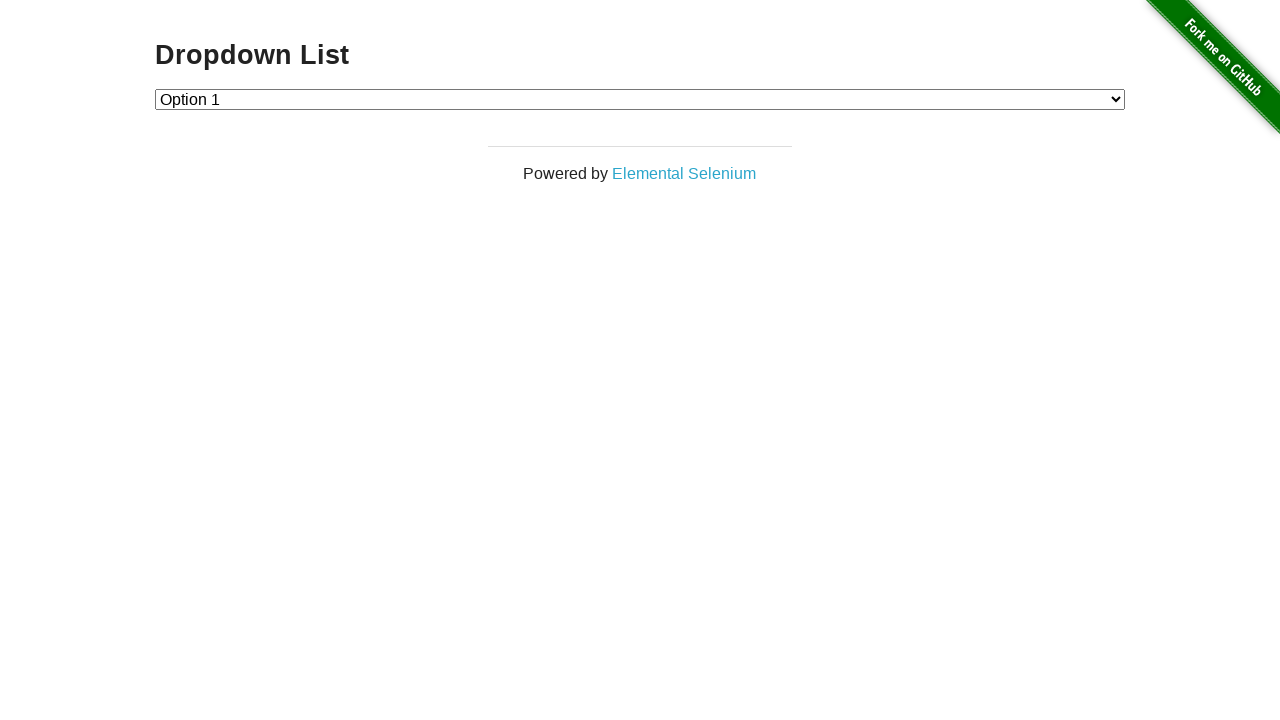

Verified that dropdown selection is 'Option 1' (value='1')
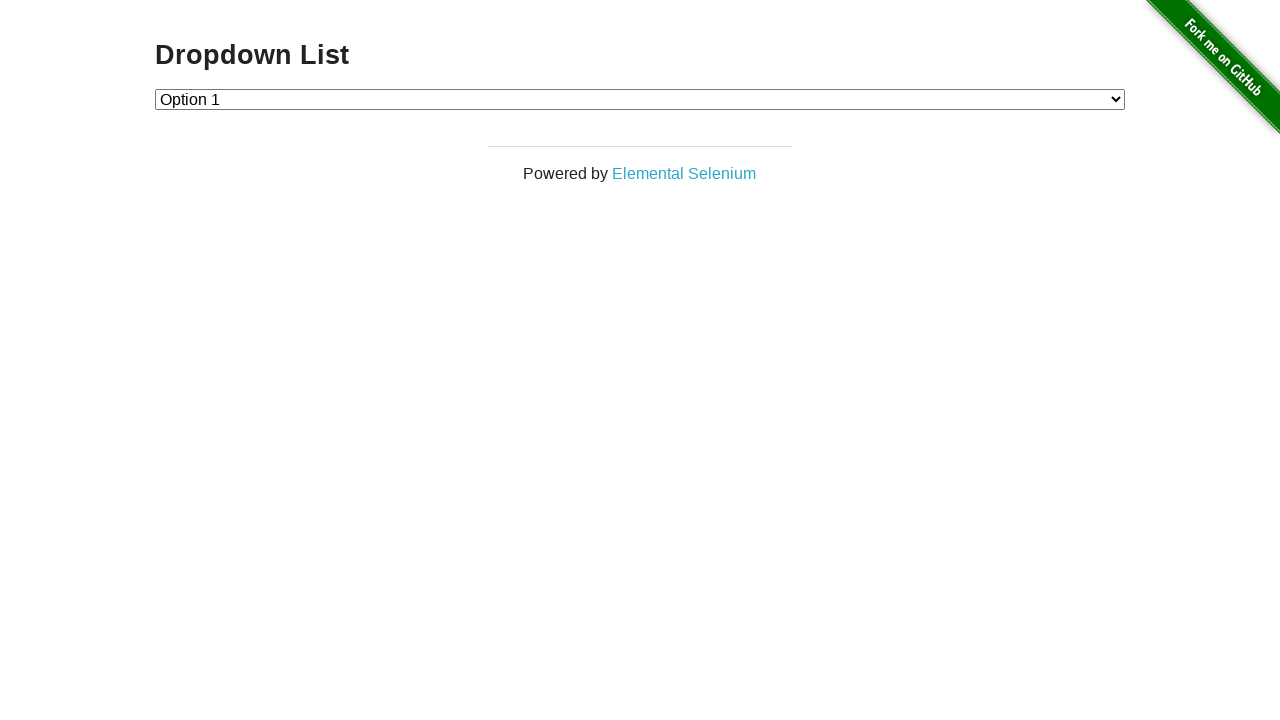

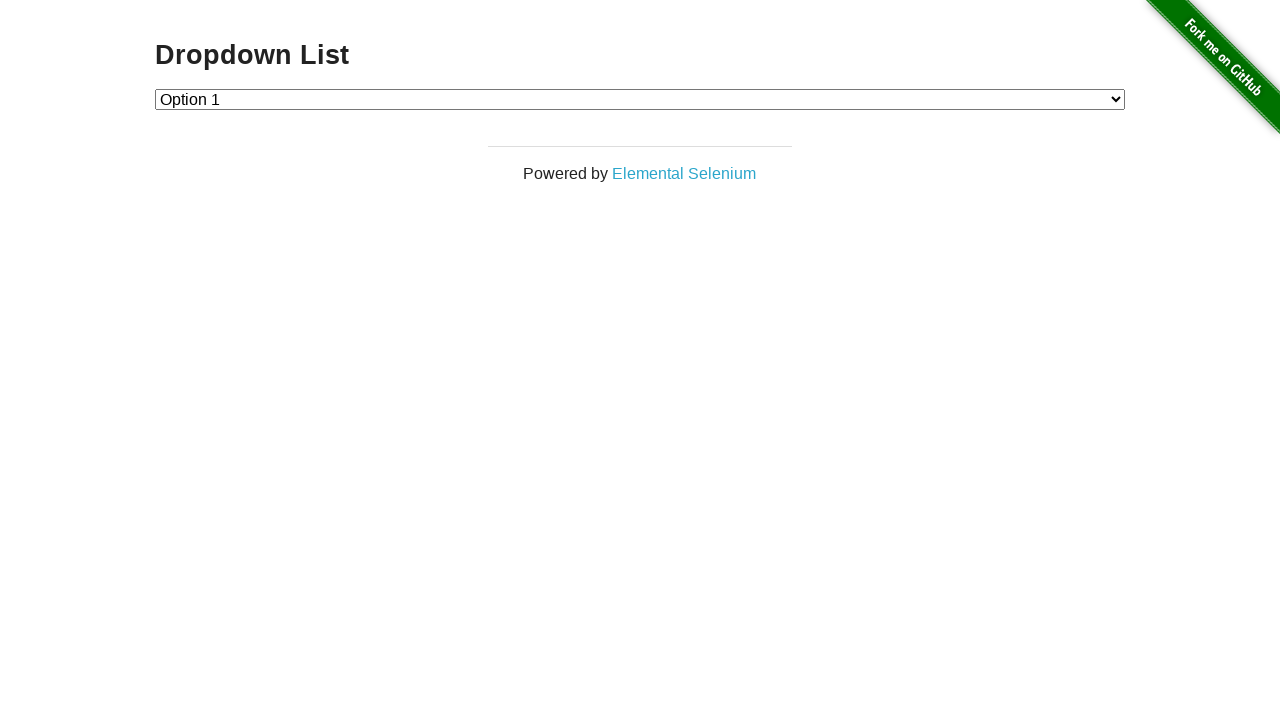